Fills out a registration form with invalid data (incorrect email format and phone number) and attempts to submit

Starting URL: https://demoqa.com/automation-practice-form

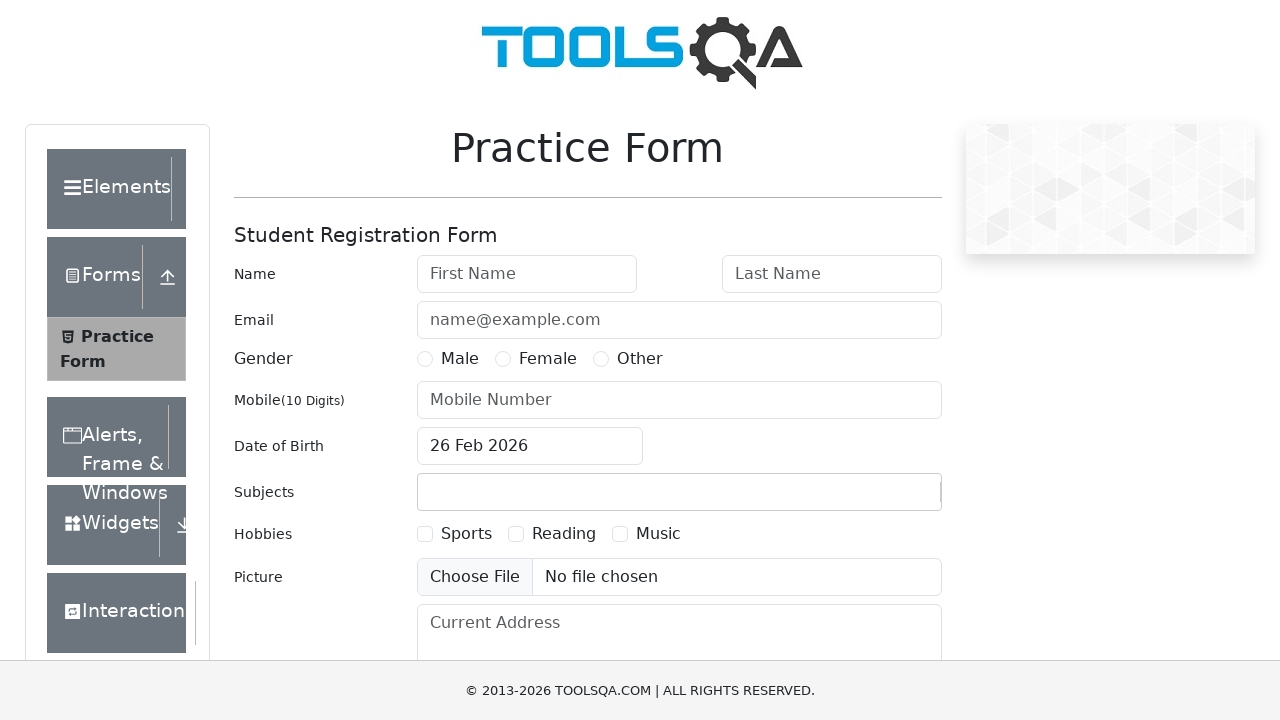

Filled first name field with 'Aeeee' on #firstName
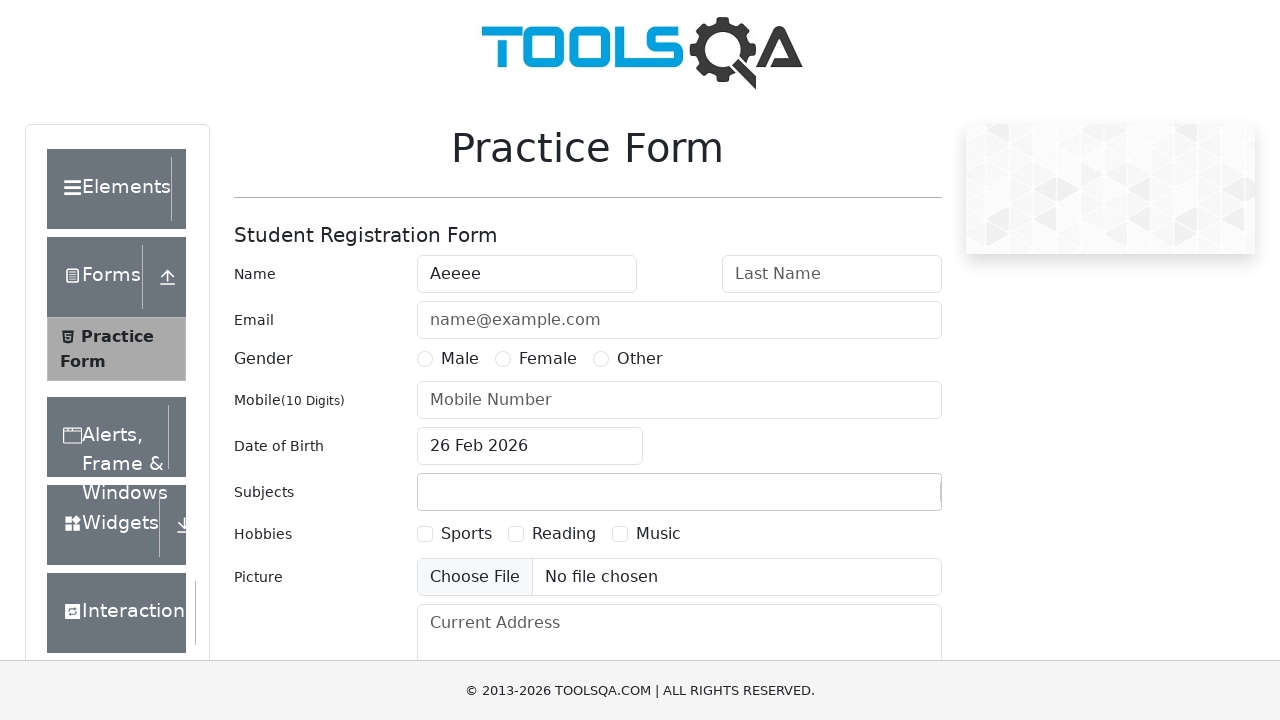

Filled last name field with 'Casinooo' on #lastName
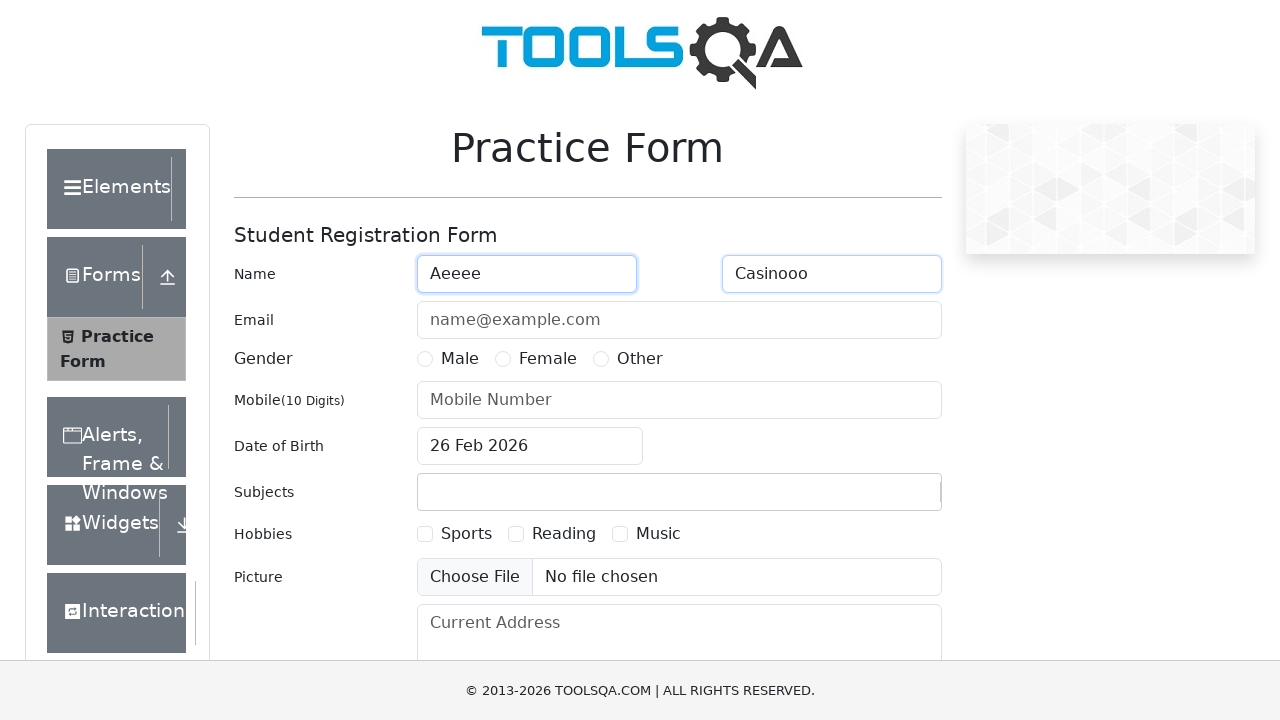

Filled email field with invalid format 'lol_kkkkkkk_lmao' on #userEmail
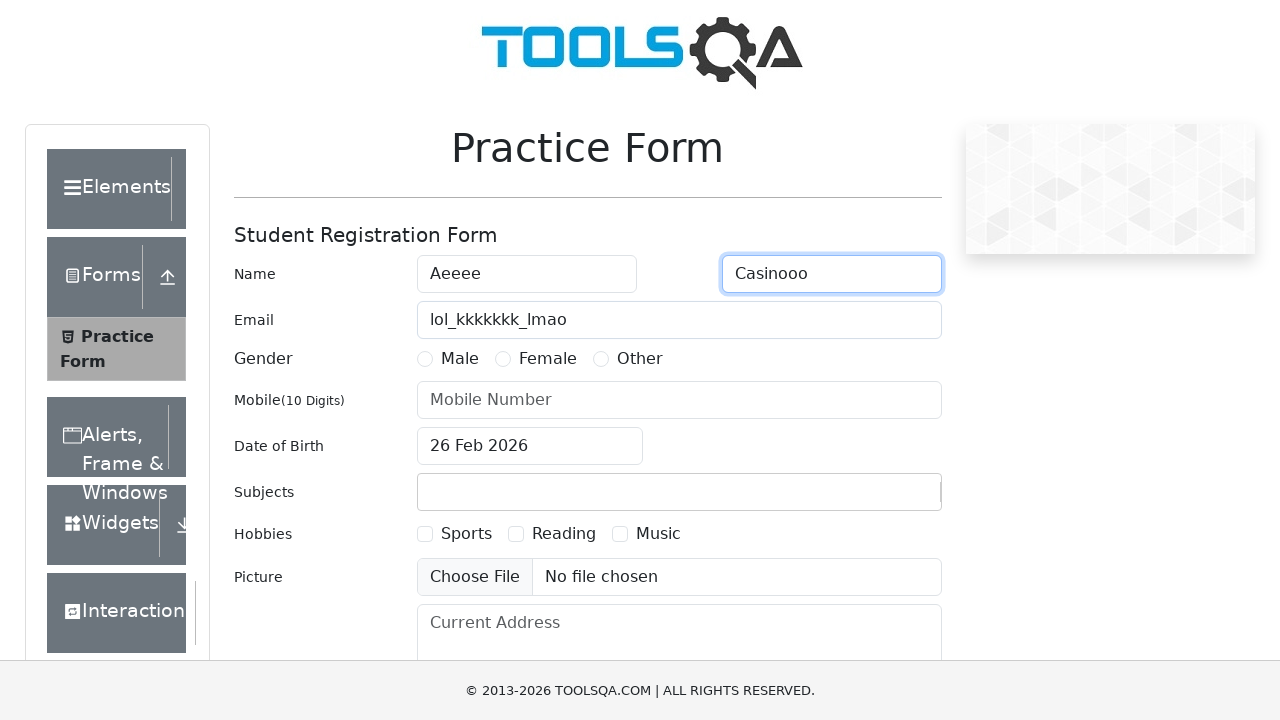

Filled phone number field with invalid format '007-1962' on #userNumber
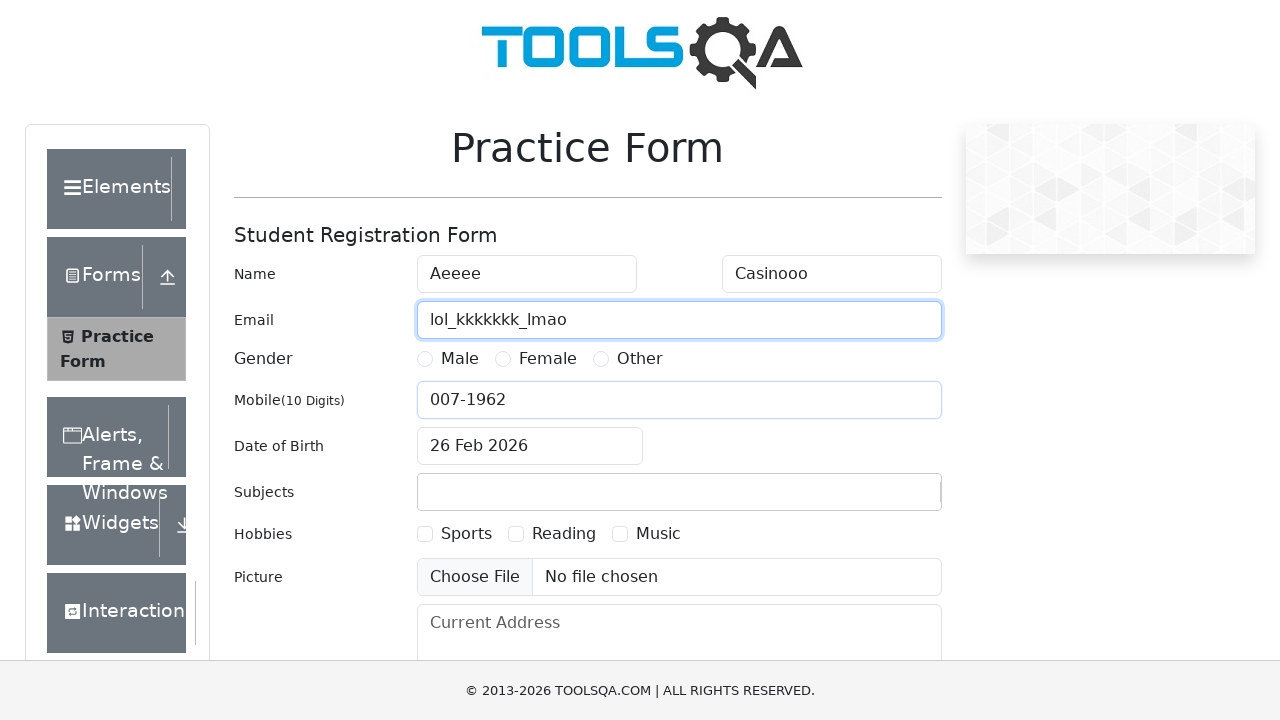

Filled current address field with test text on #currentAddress
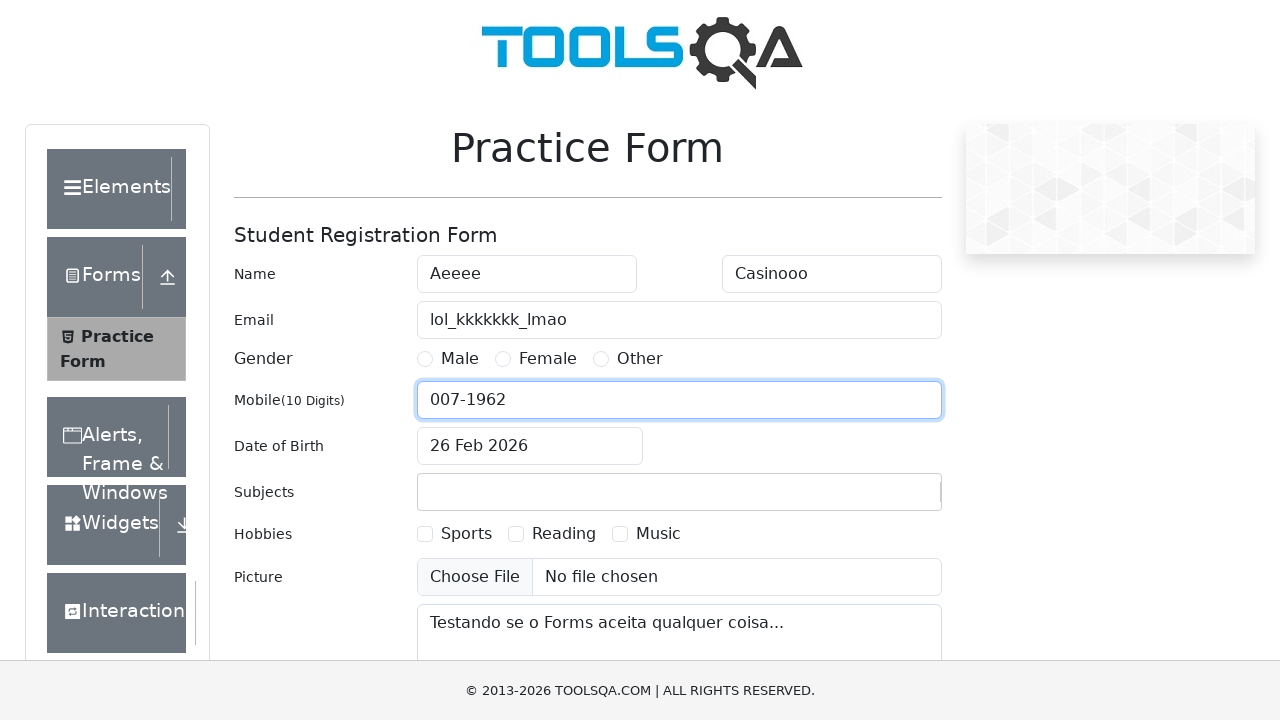

Scrolled down to submit button
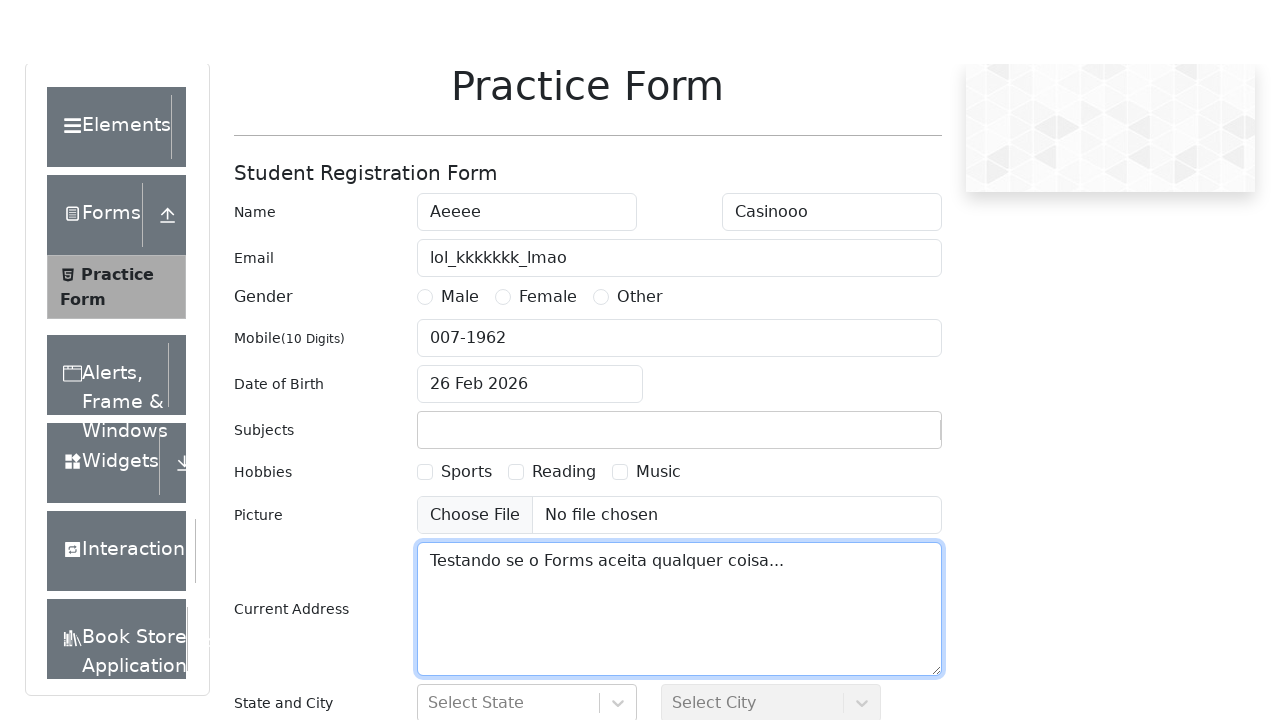

Clicked submit button to attempt form submission with invalid data at (885, 499) on #submit
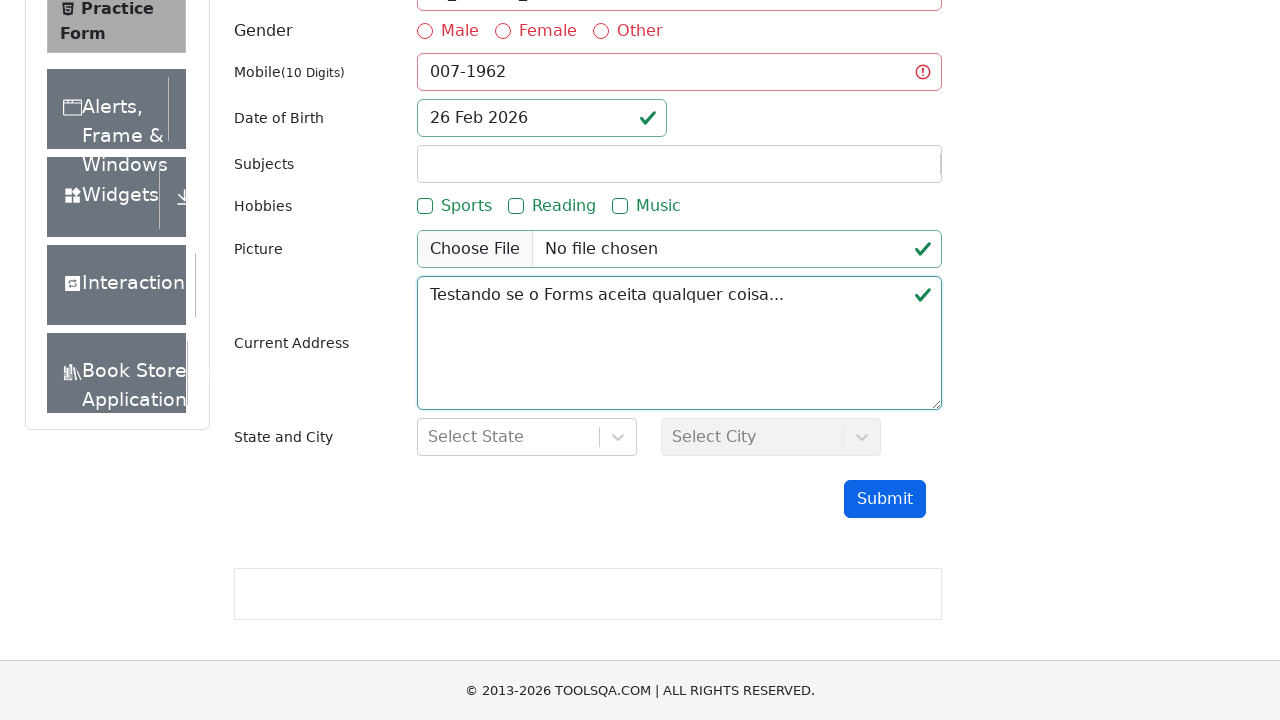

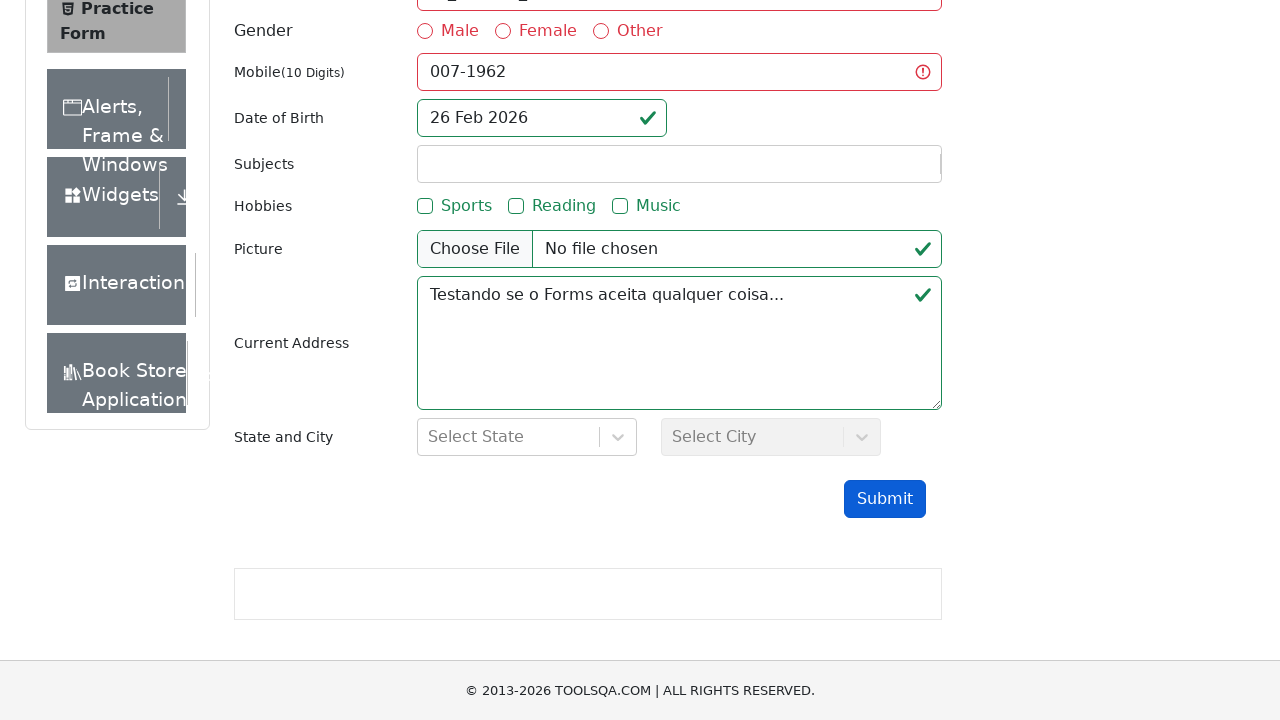